Tests that the Python.org website has the correct title

Starting URL: https://www.python.org

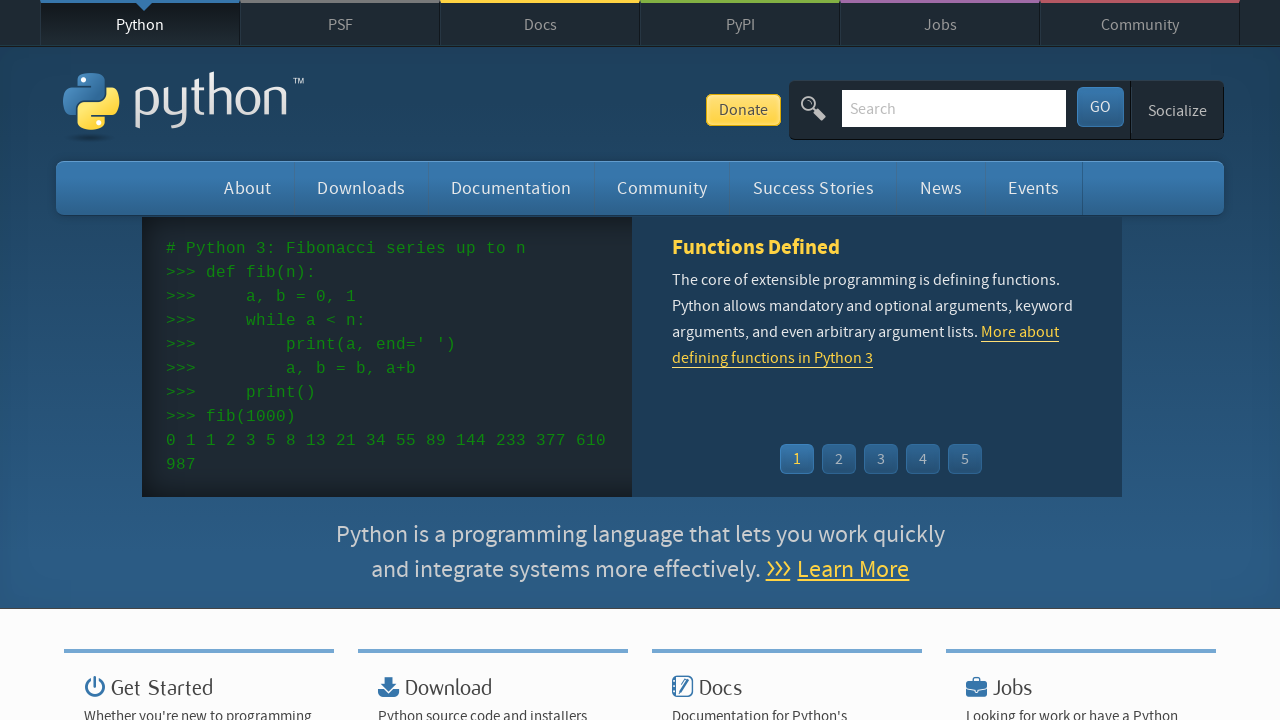

Navigated to https://www.python.org
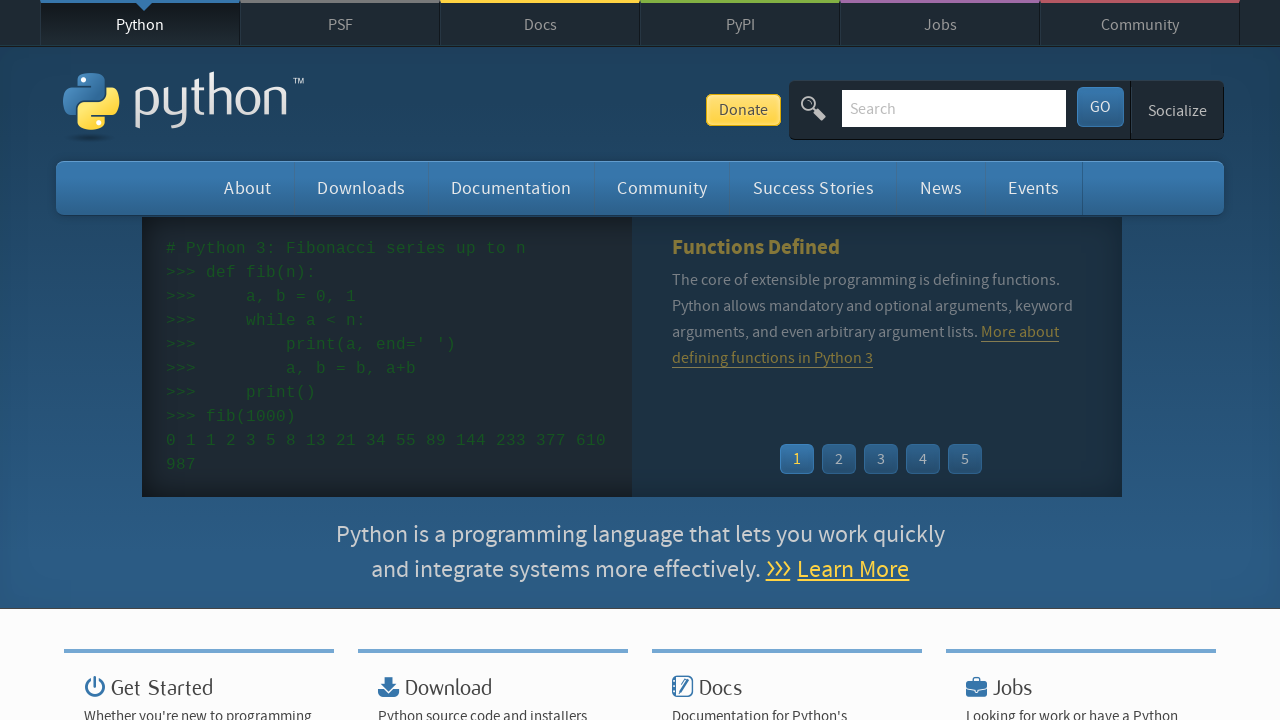

Verified that page title is 'Welcome to Python.org'
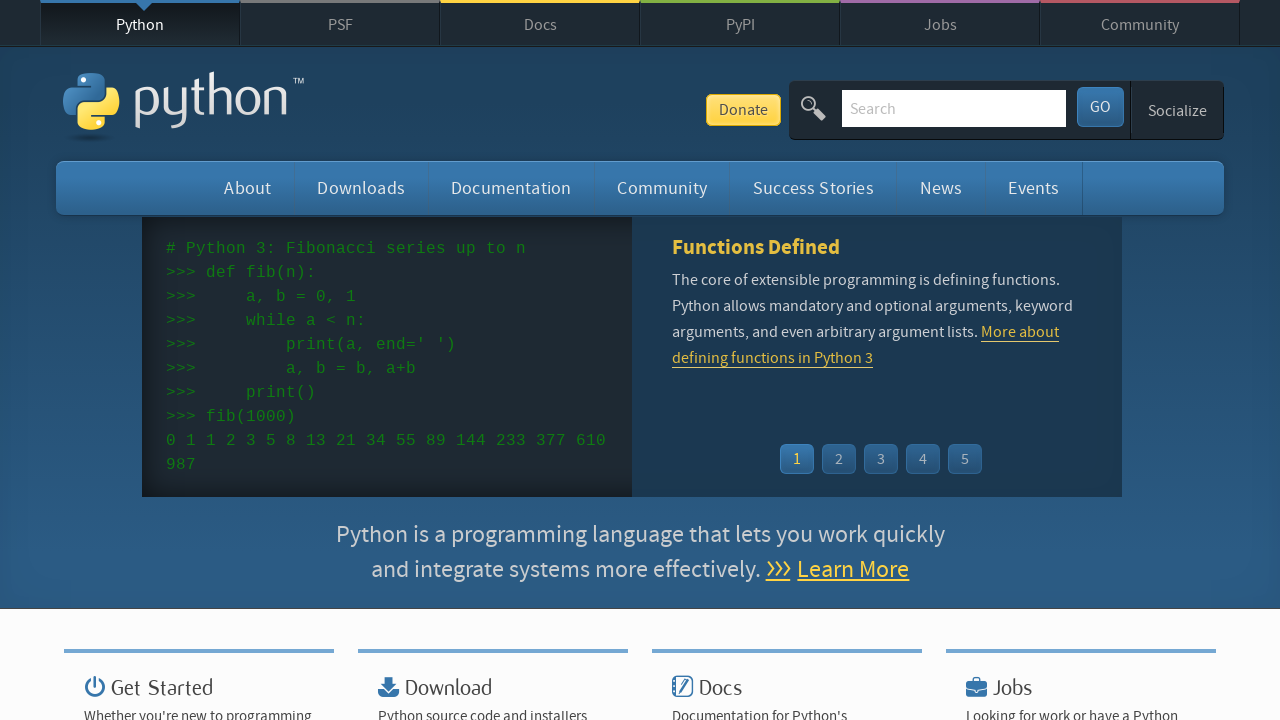

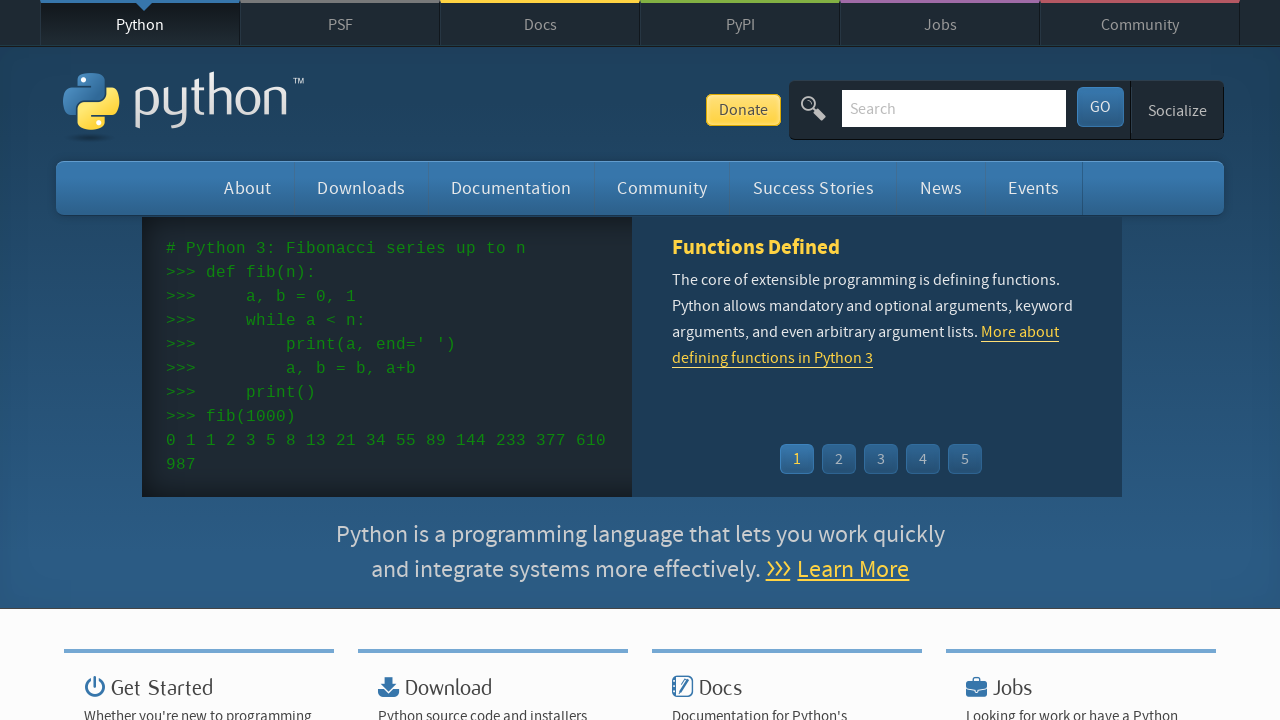